Tests various UI controls on a practice automation page including checkbox selection, radio button clicks, and hide/show functionality

Starting URL: https://rahulshettyacademy.com/AutomationPractice/

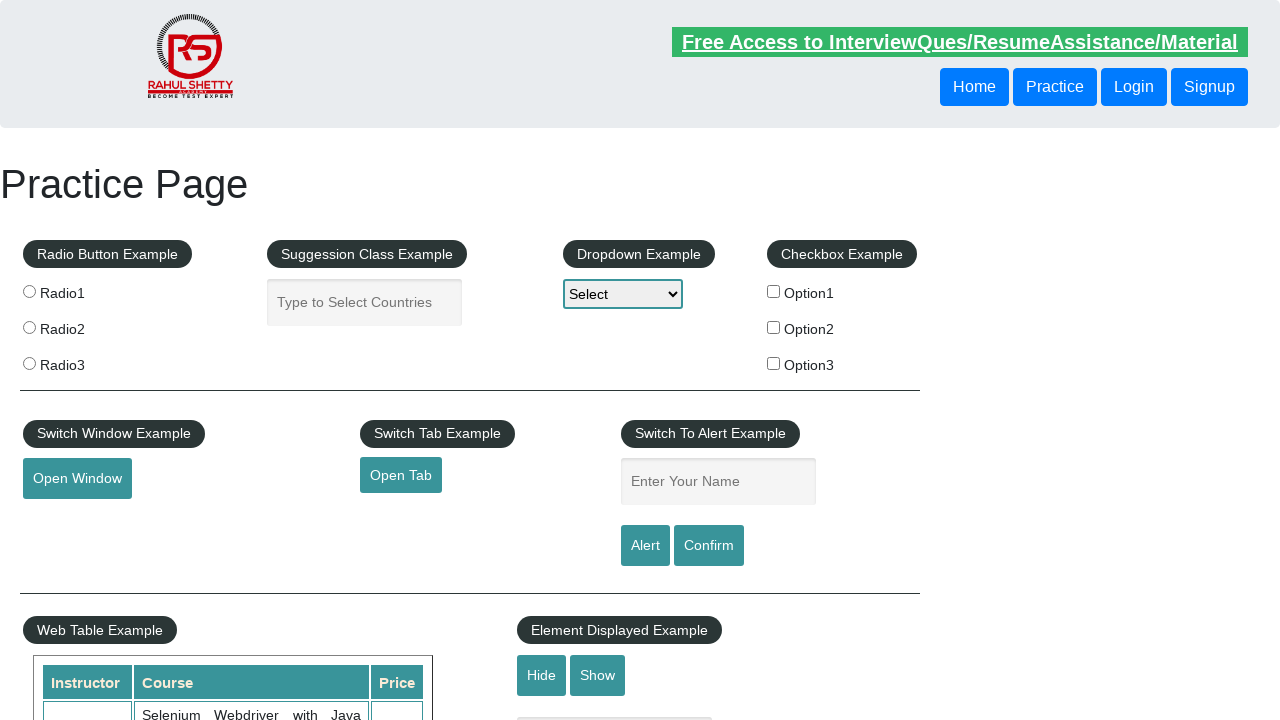

Located all checkbox elements on the page
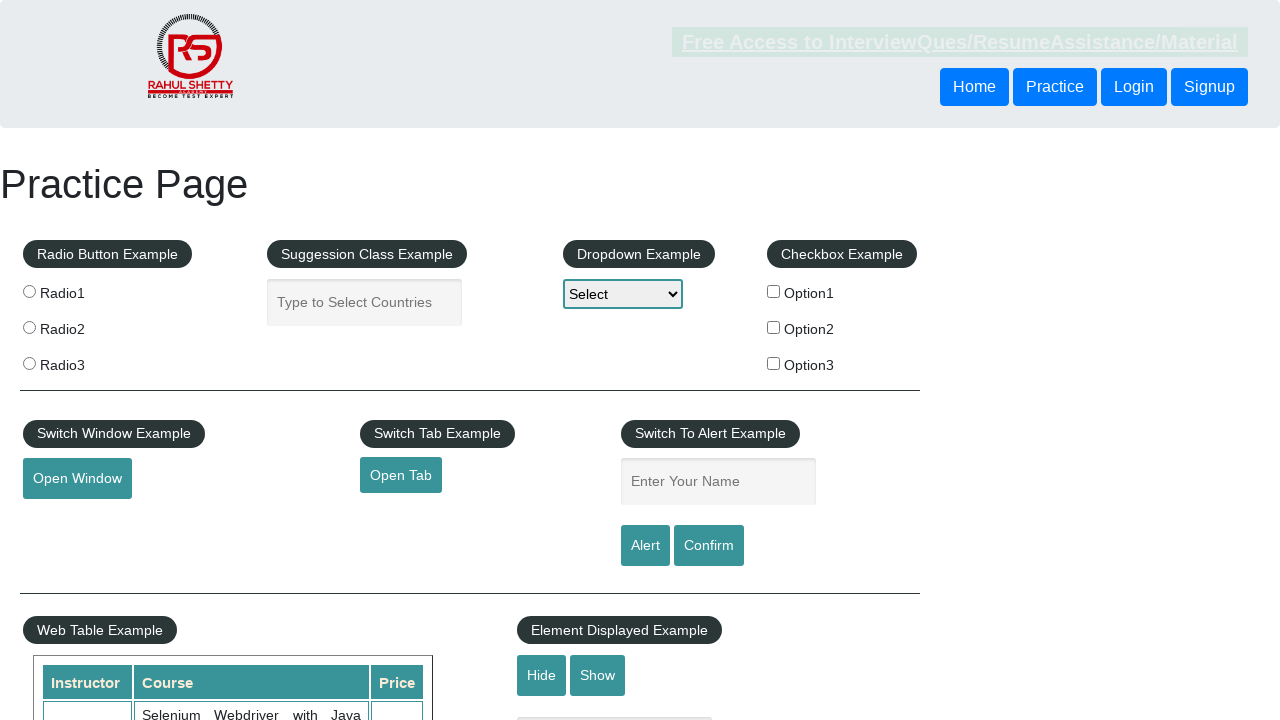

Found 3 checkboxes on the page
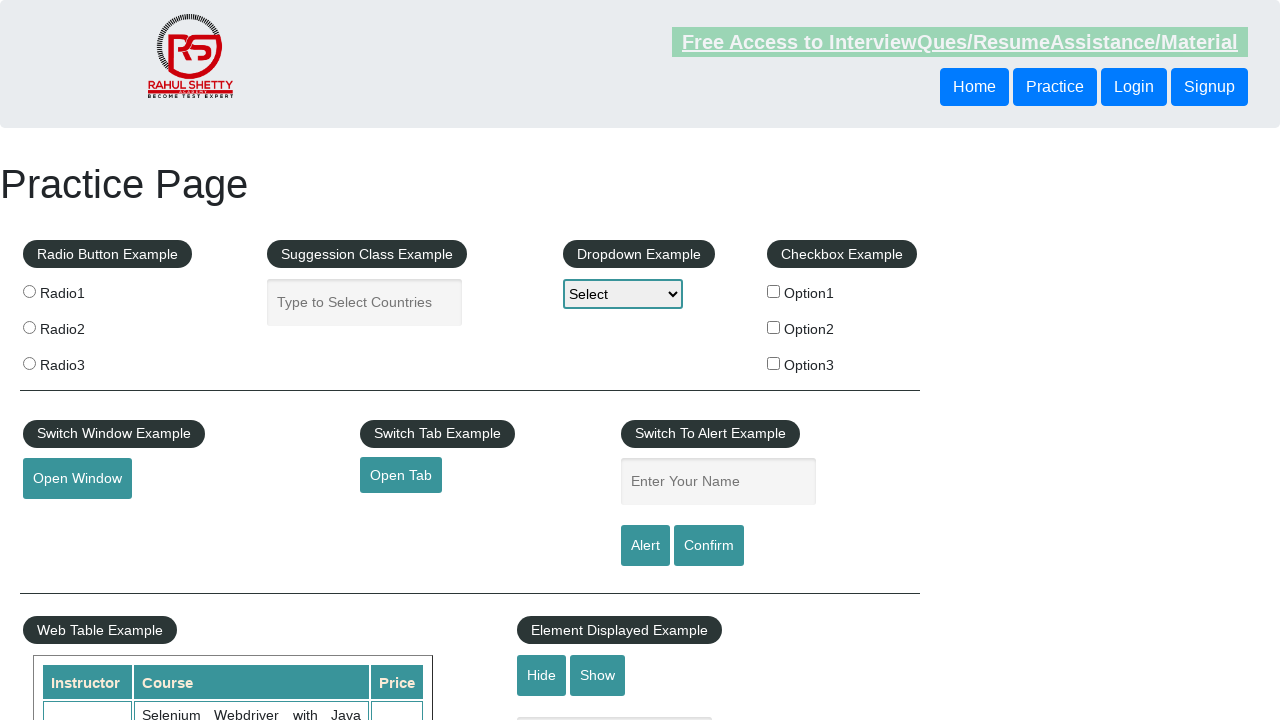

Accessed checkbox at index 0
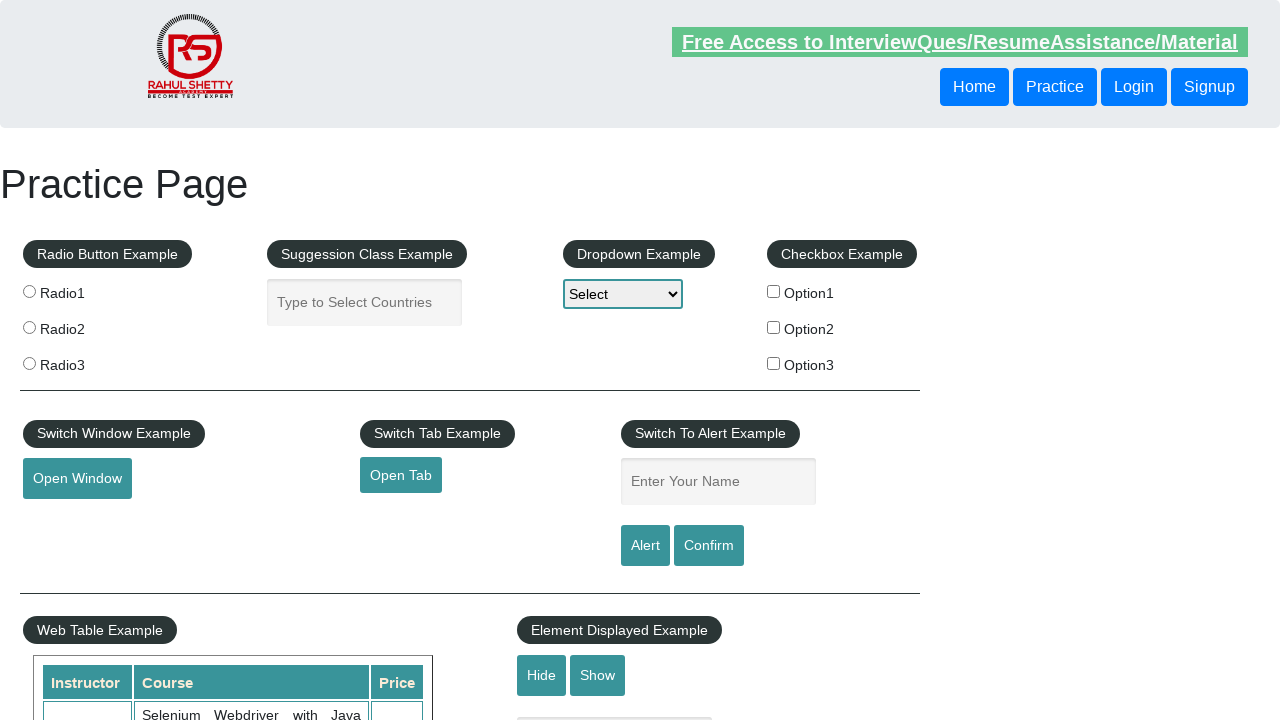

Accessed checkbox at index 1
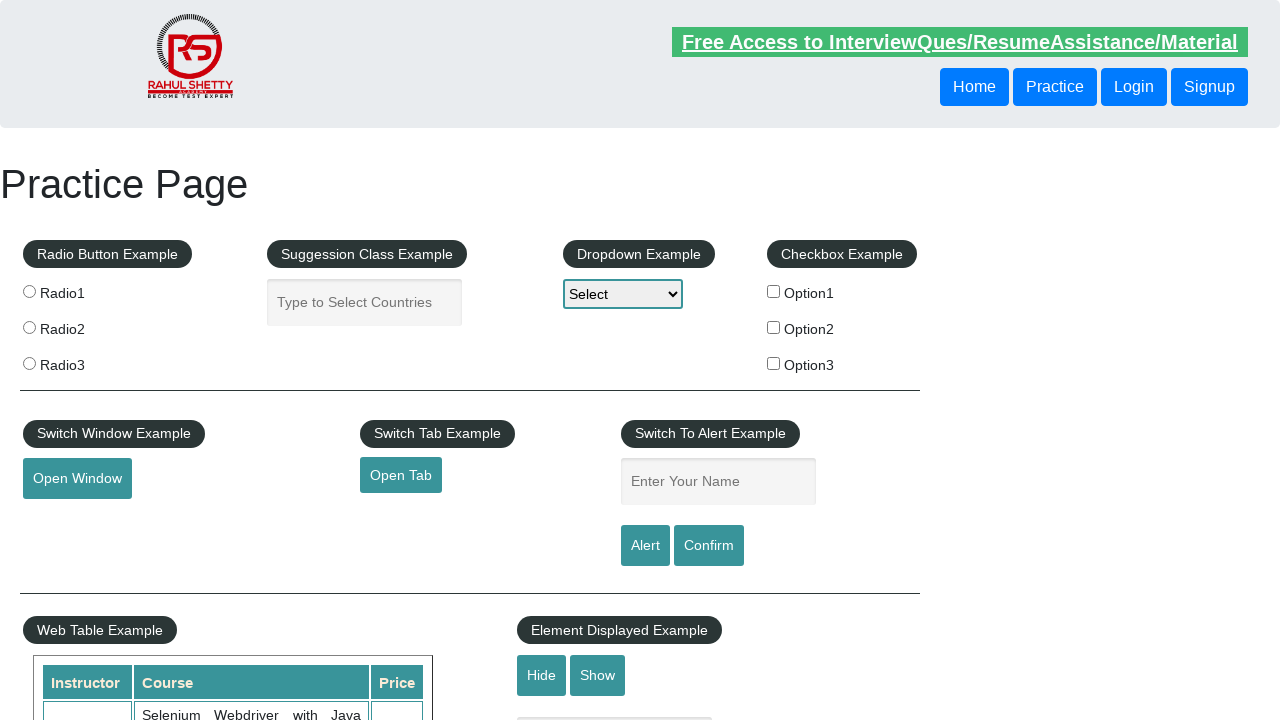

Clicked checkbox with value 'option2' at (774, 327) on xpath=//input[@type='checkbox'] >> nth=1
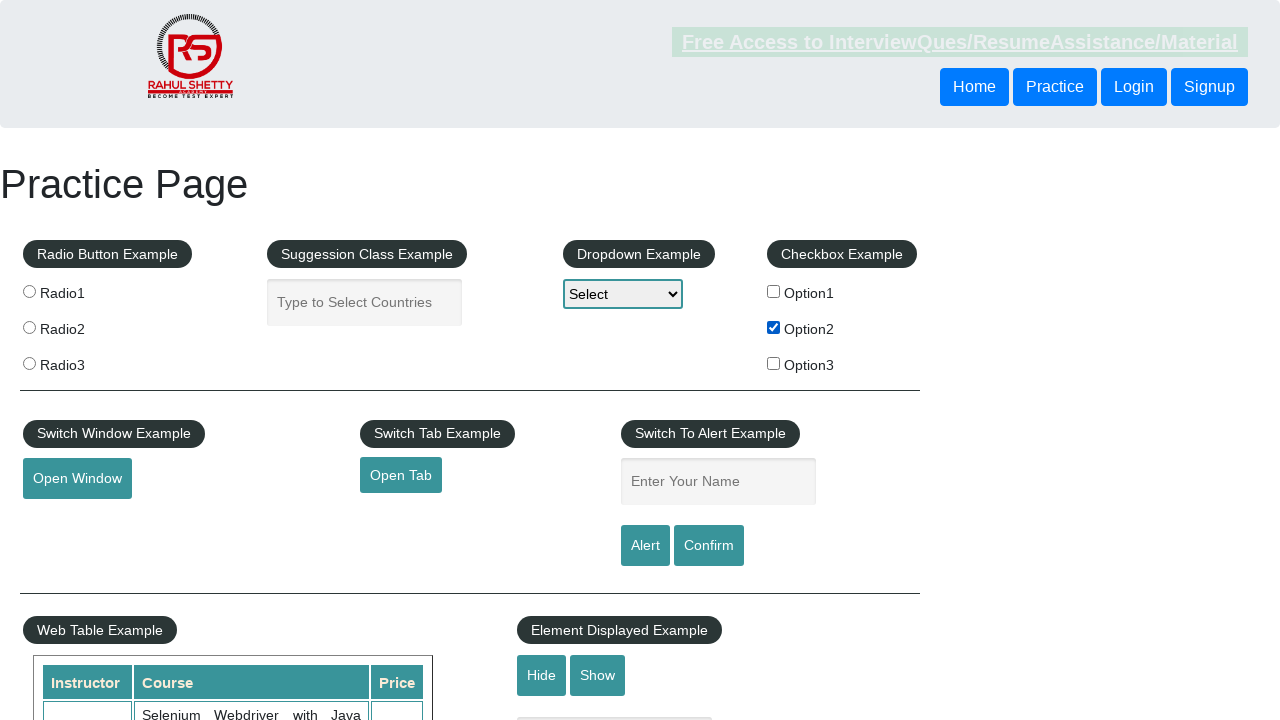

Located all radio button elements on the page
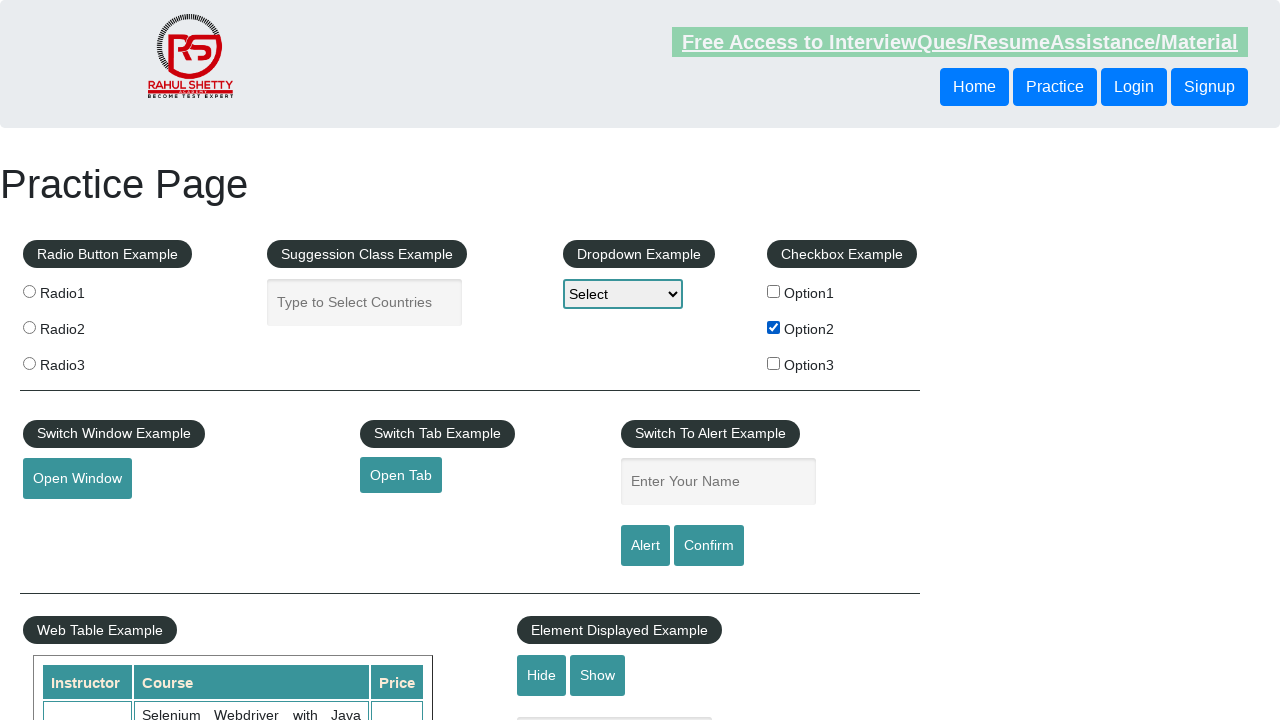

Clicked the third radio button at (29, 363) on .radioButton >> nth=2
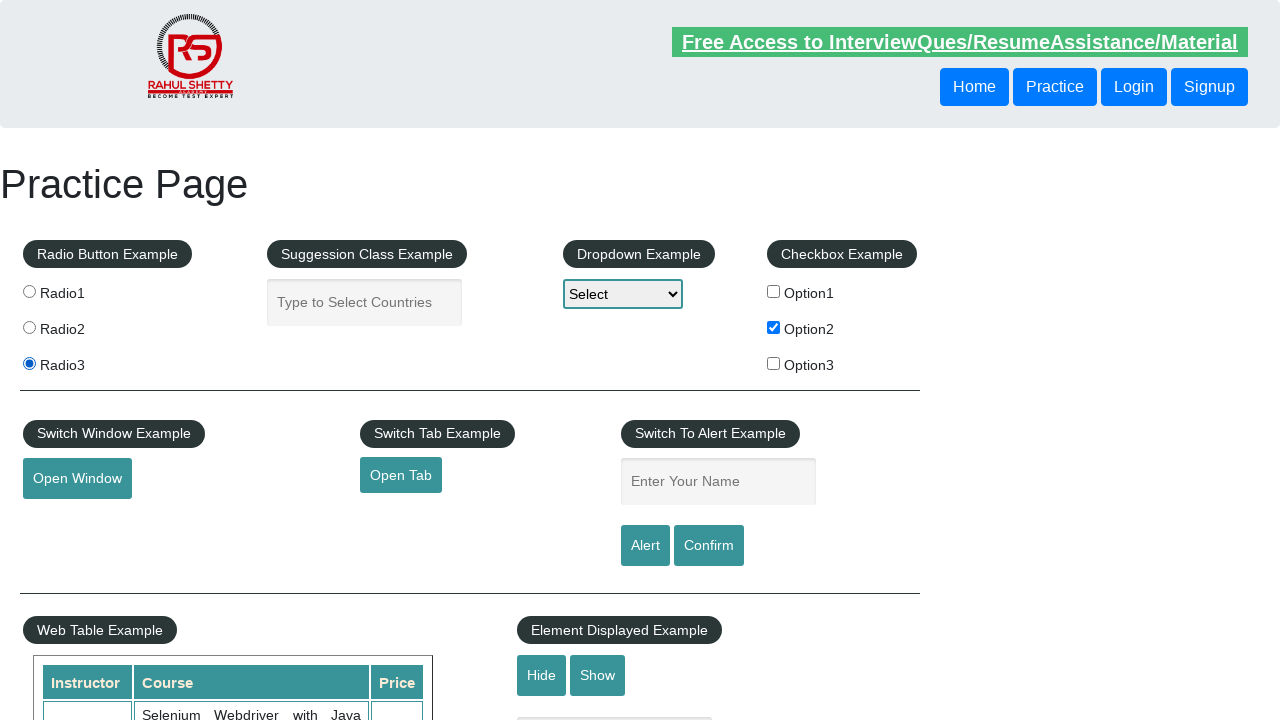

Verified that the displayed text element is visible
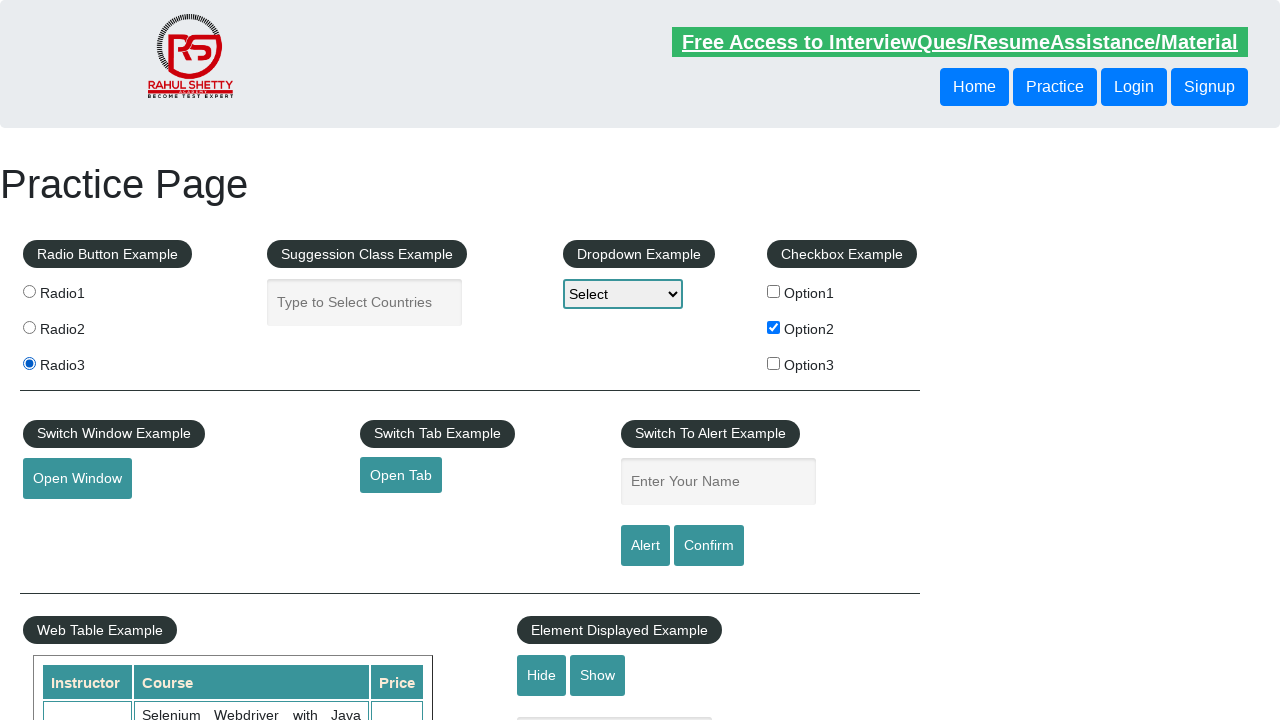

Clicked the hide button to hide the text element at (542, 675) on #hide-textbox
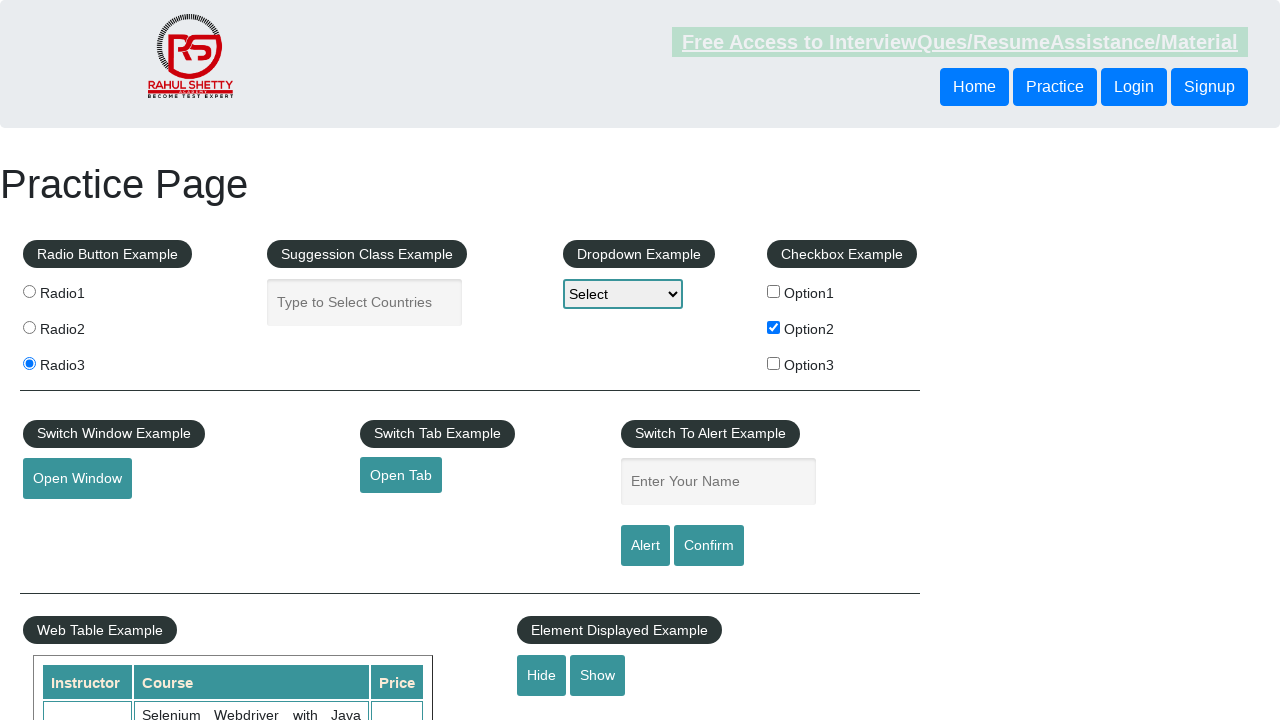

Verified that the text element is now hidden
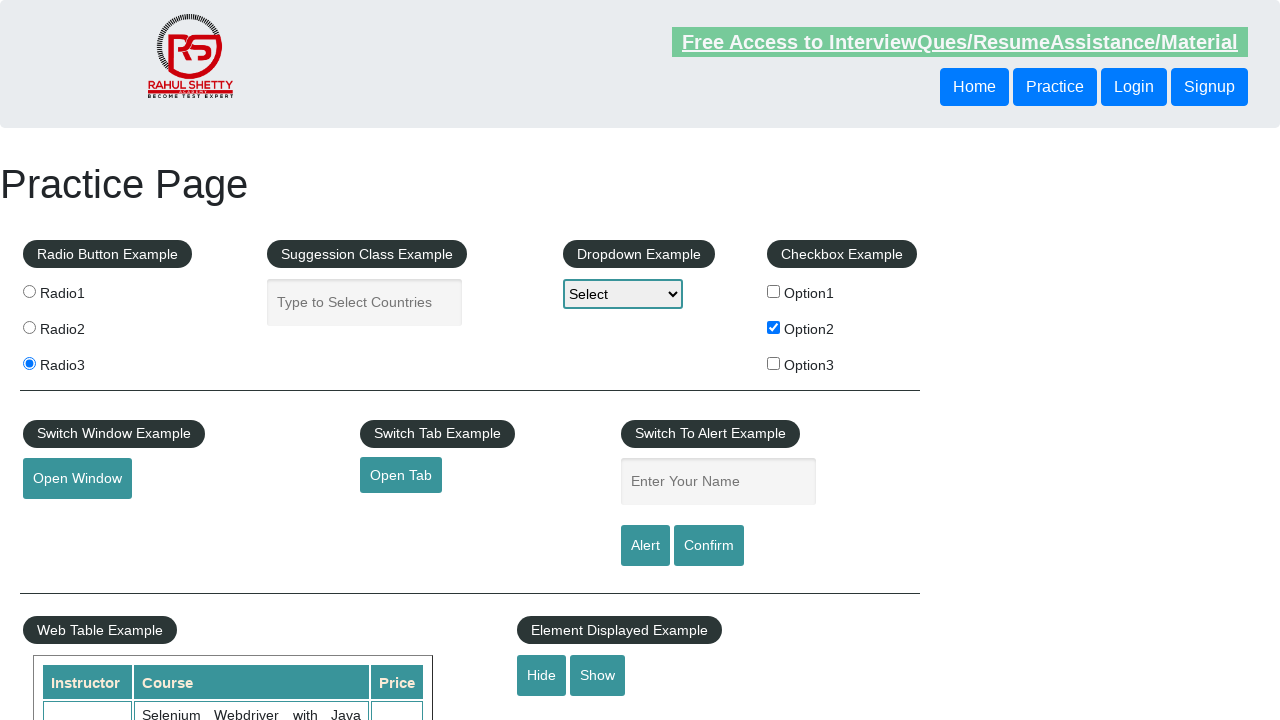

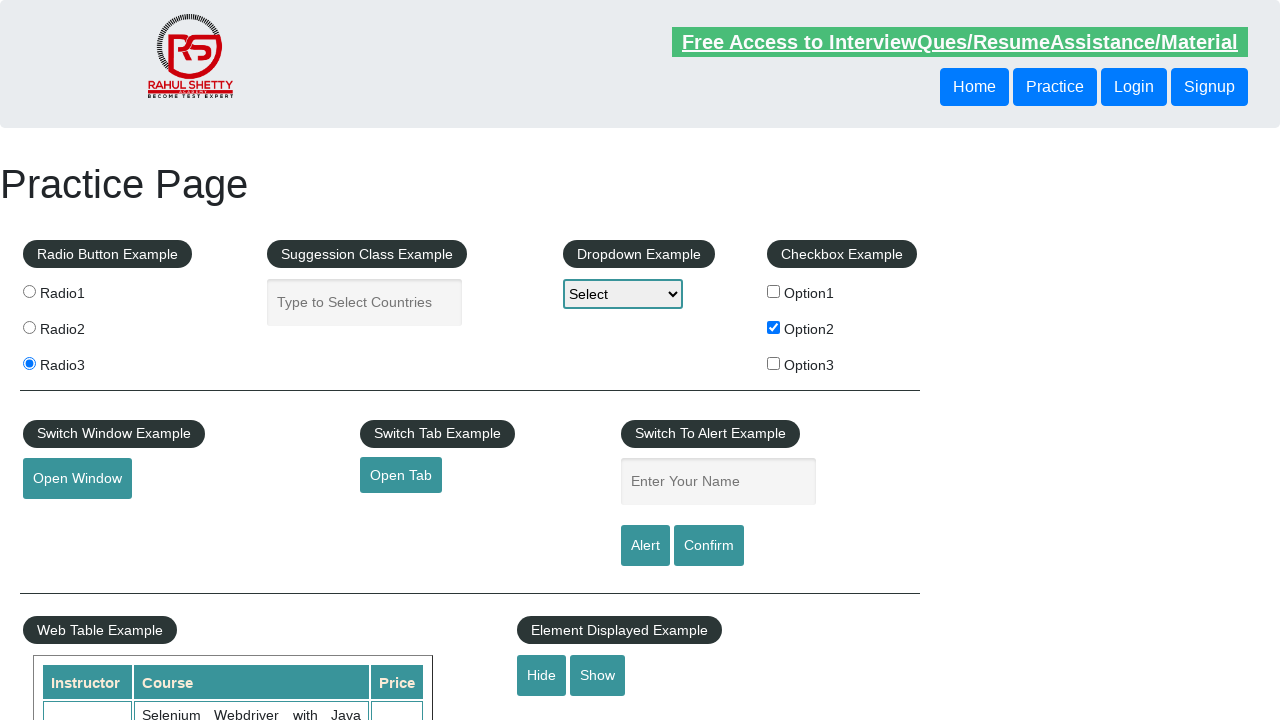